Tests JavaScript alert, prompt, and confirm dialogs by getting a password from an alert, entering it in a prompt, and handling a confirm dialog to return to the menu.

Starting URL: https://savkk.github.io/selenium-practice/

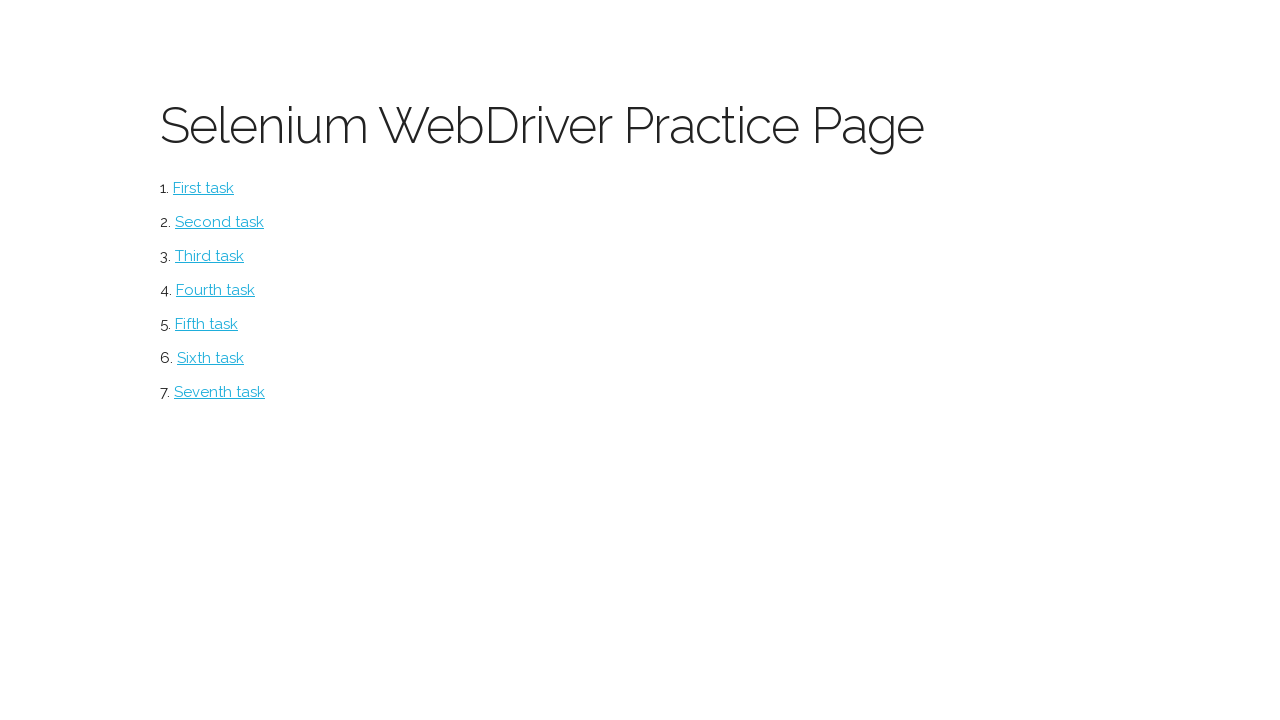

Clicked on alerts navigation link at (210, 358) on #alerts
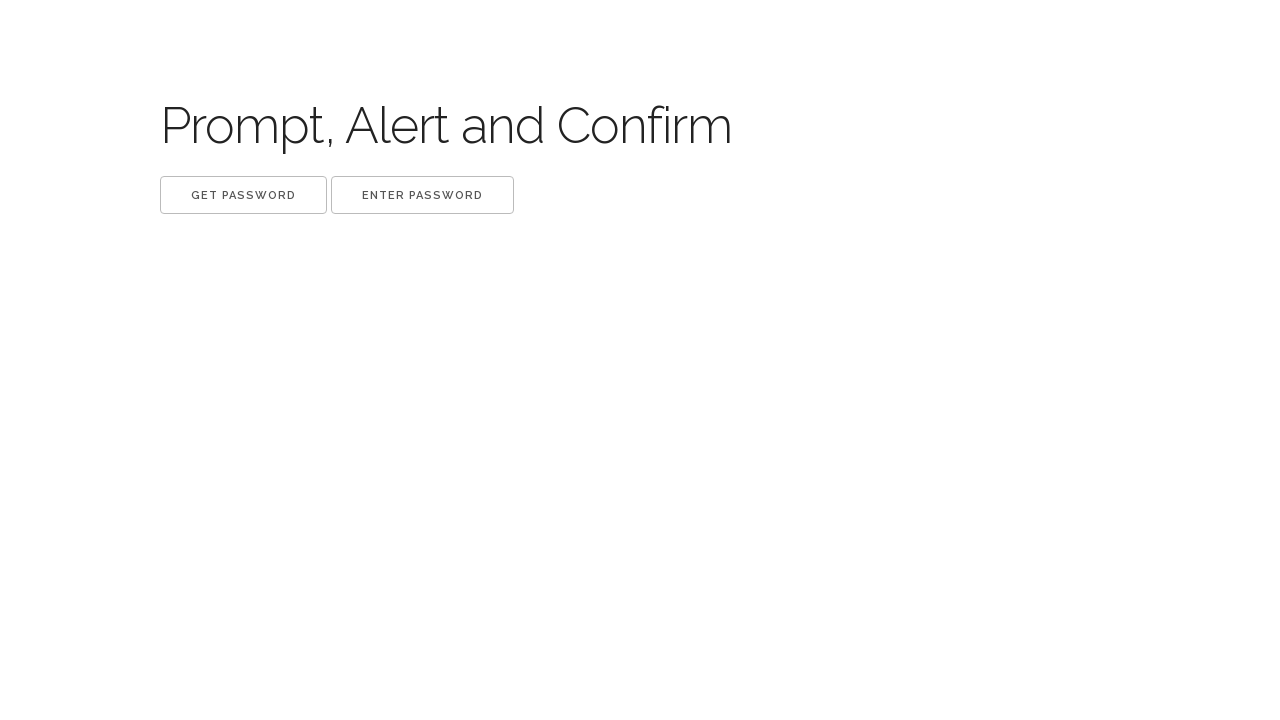

Clicked get button to trigger alert dialog at (244, 195) on button.get
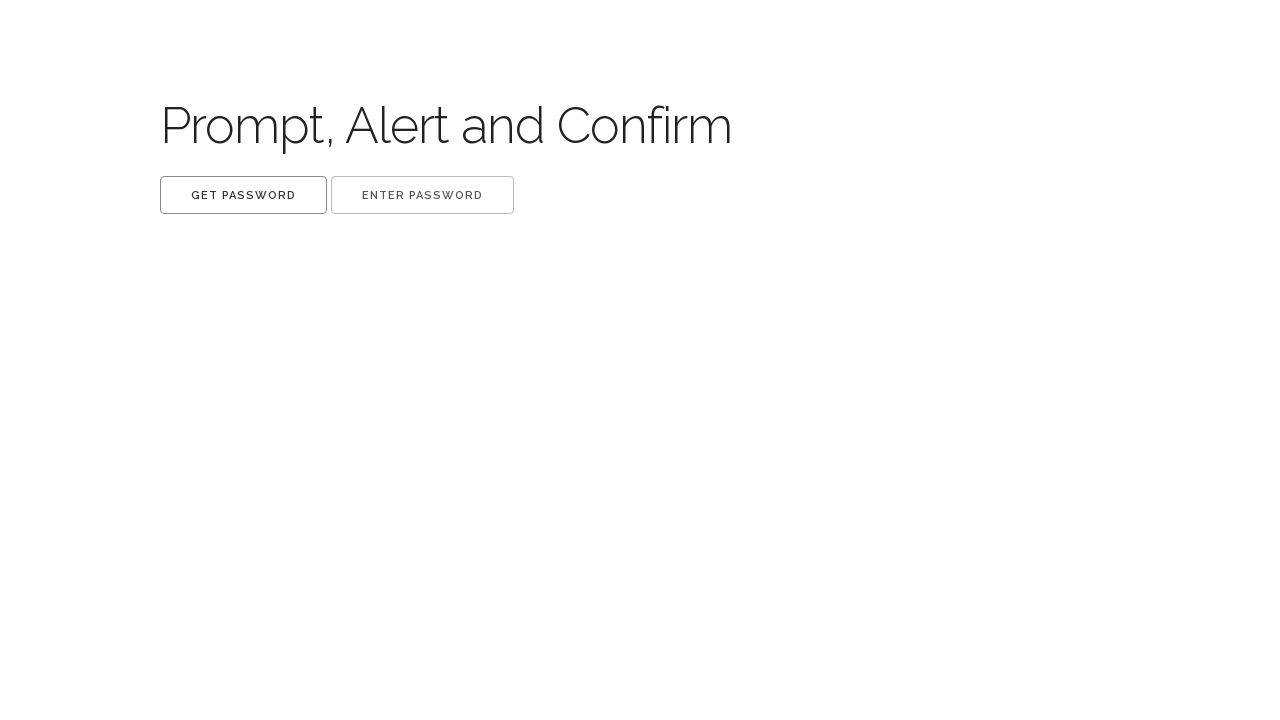

Clicked get button again and accepted alert dialog containing password at (244, 195) on button.get
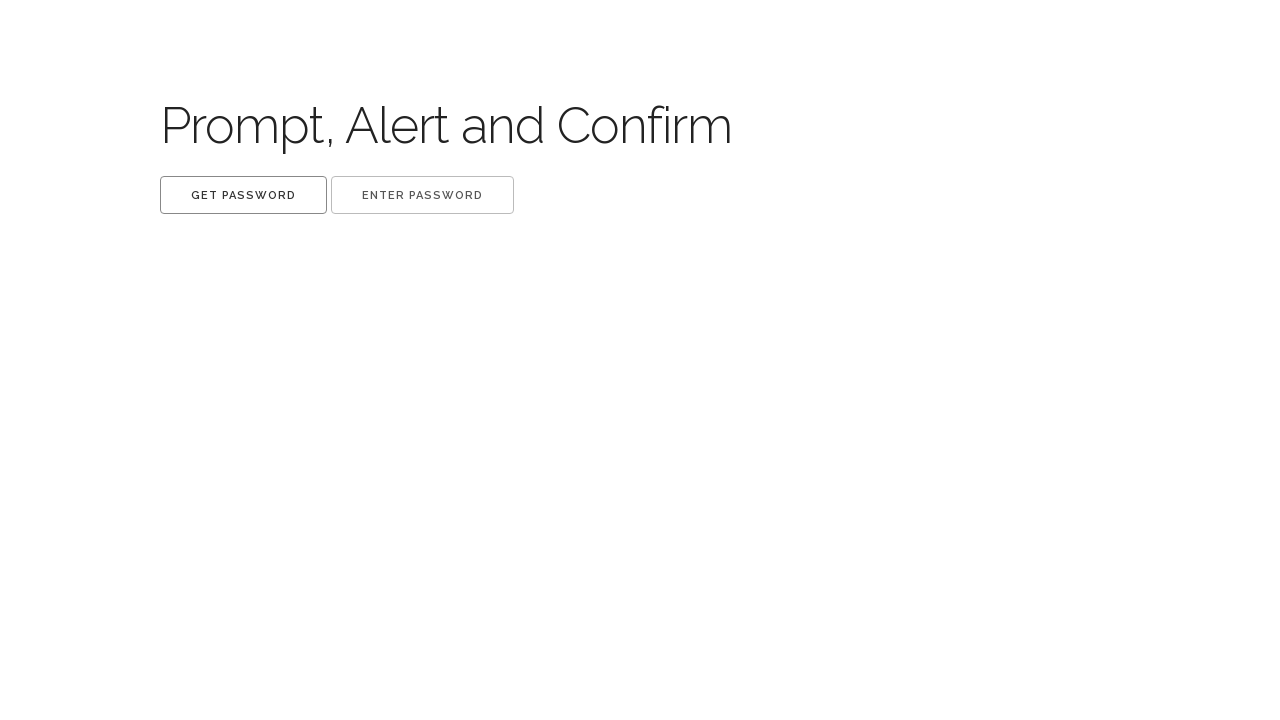

Waited 500ms after alert dialog handling
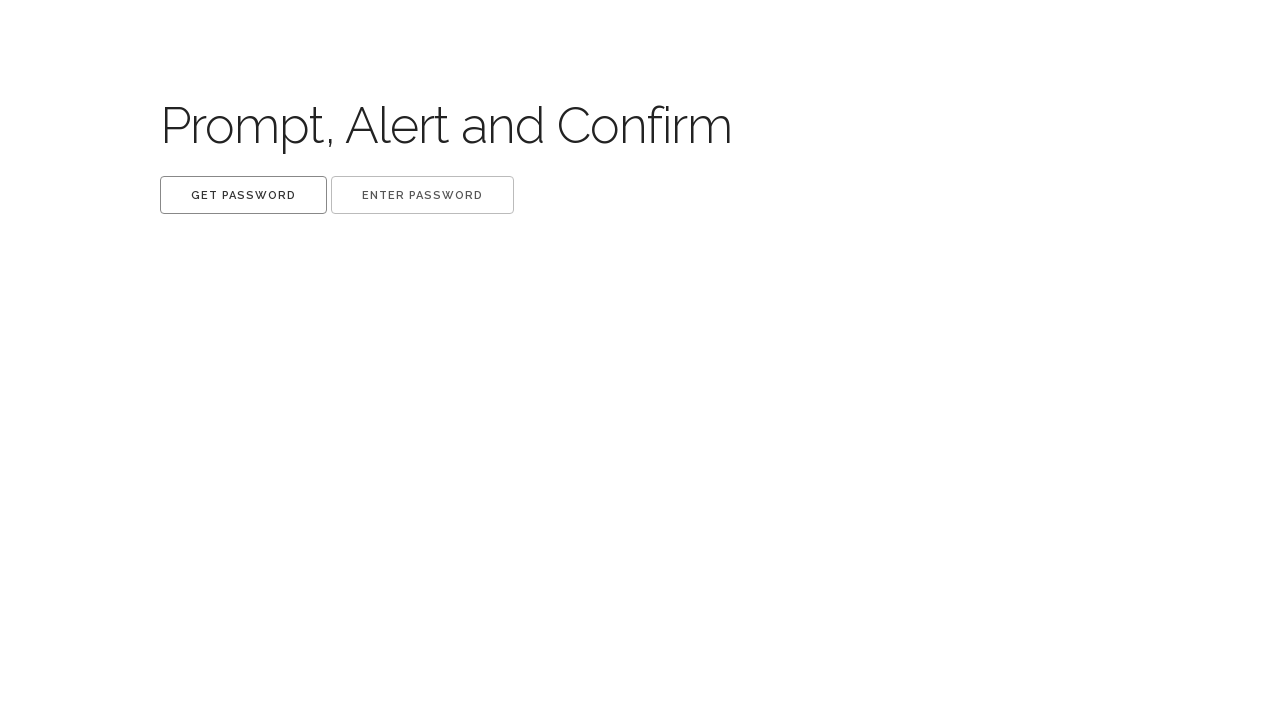

Extracted password from alert message: 'i3m8f9ubwh'
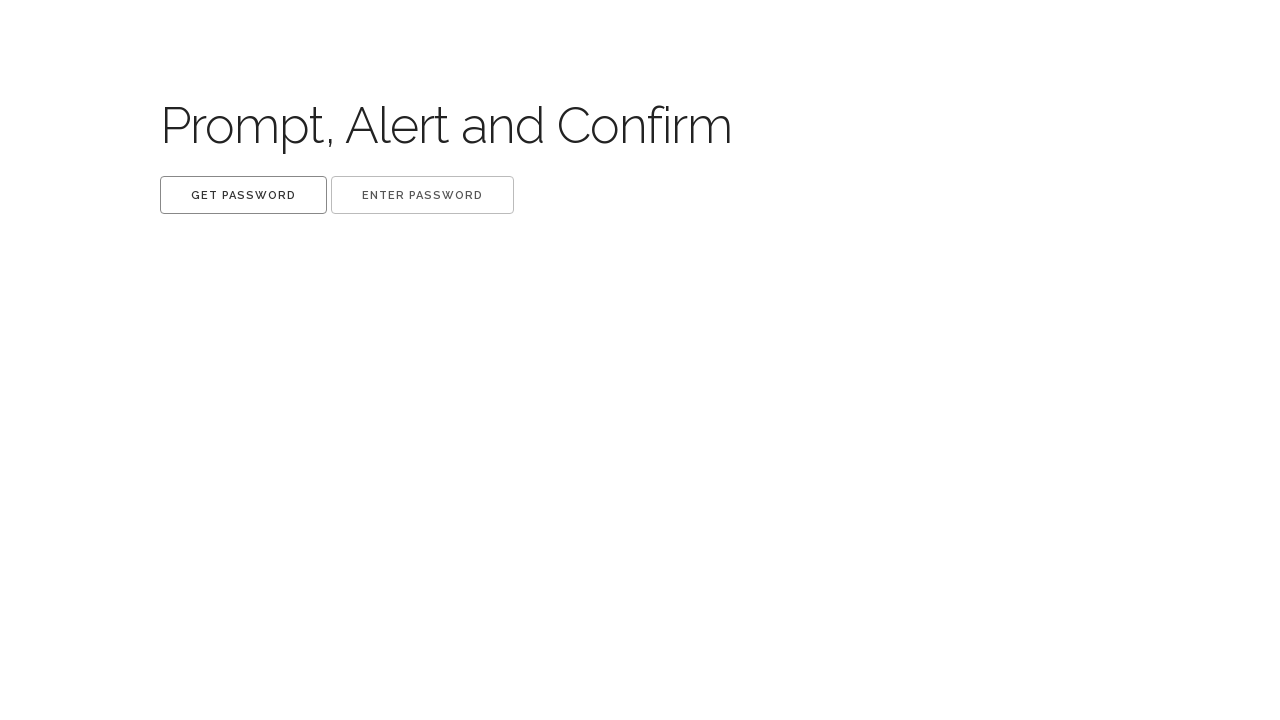

Clicked set button and entered password in prompt dialog at (422, 195) on button.set
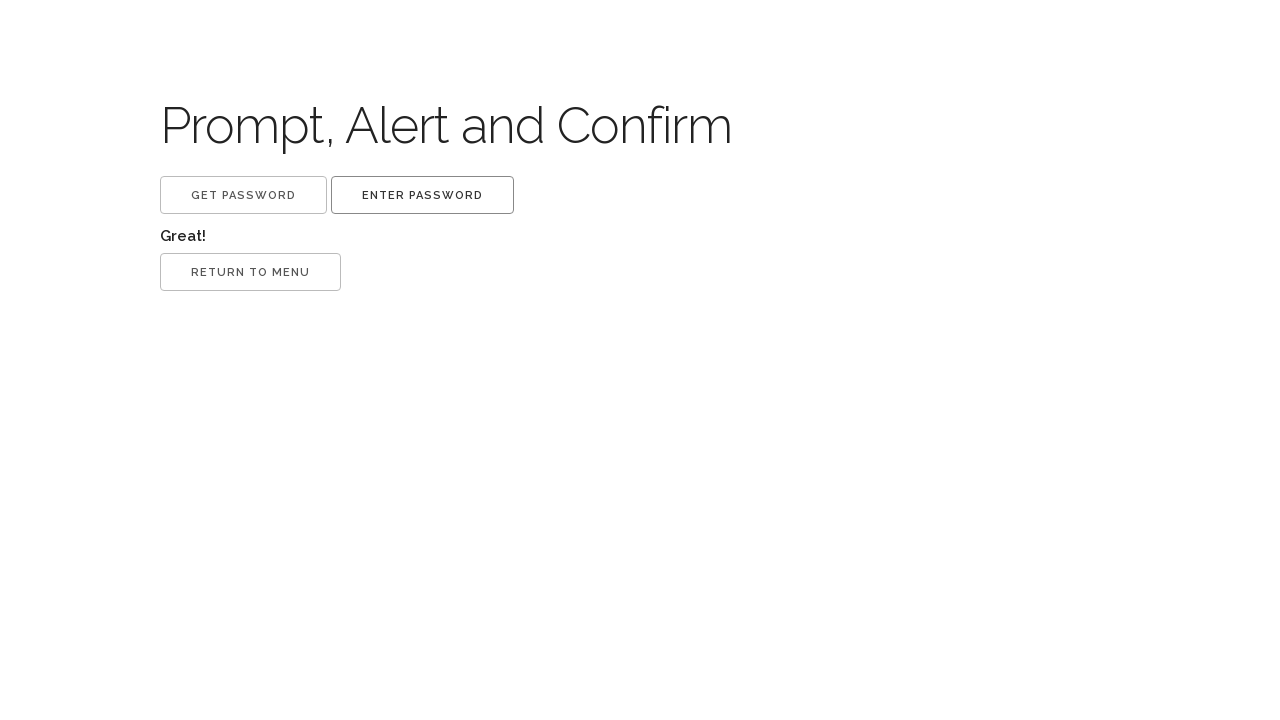

Waited 500ms after prompt dialog handling
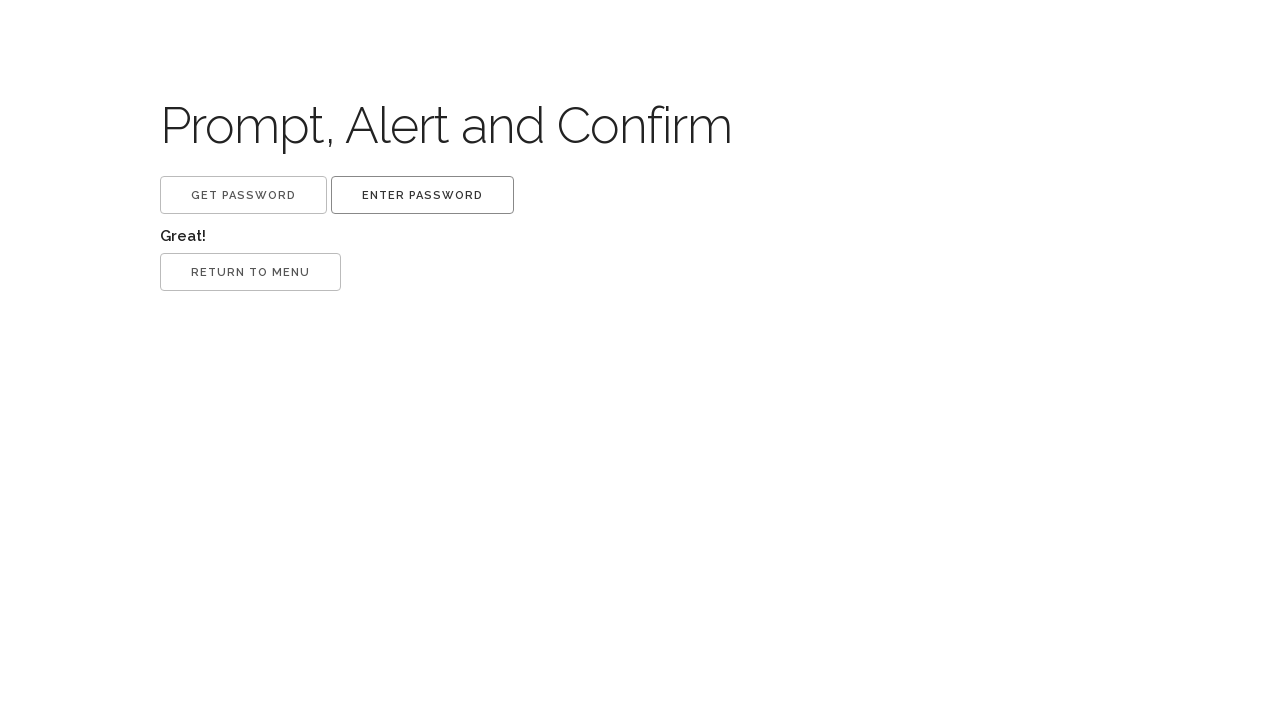

Located success message element
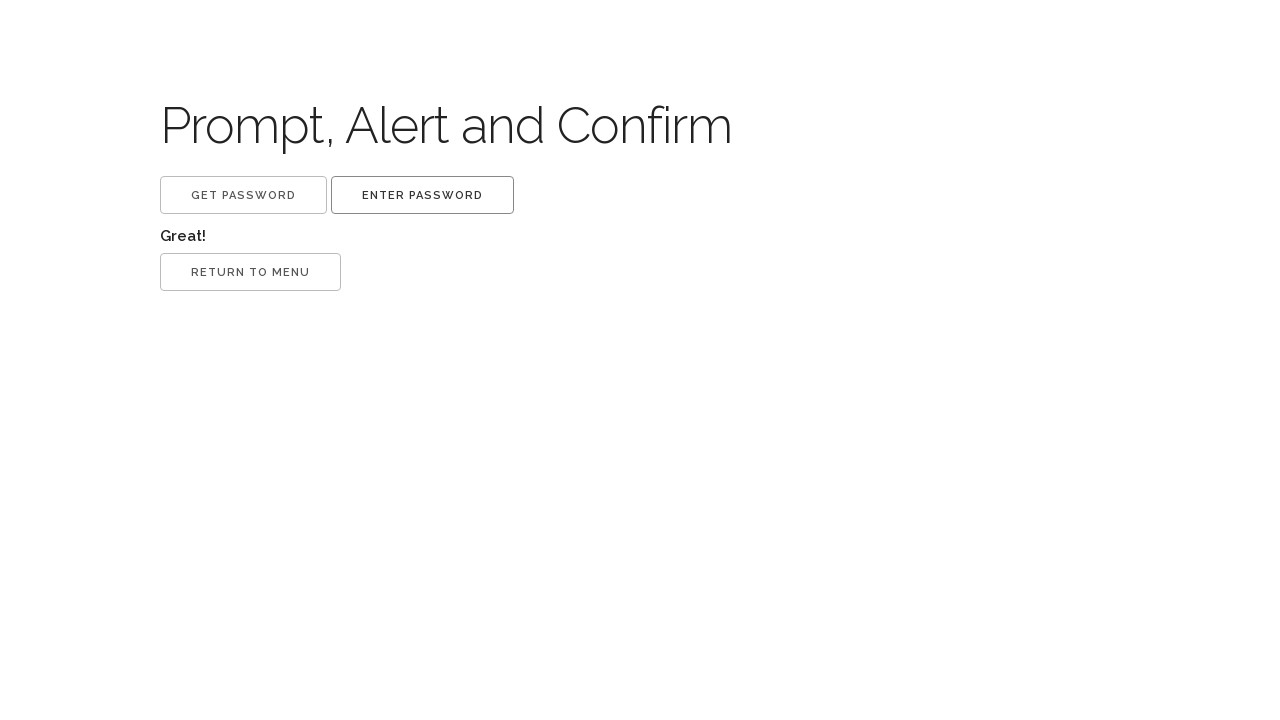

Verified success message displays 'Great!'
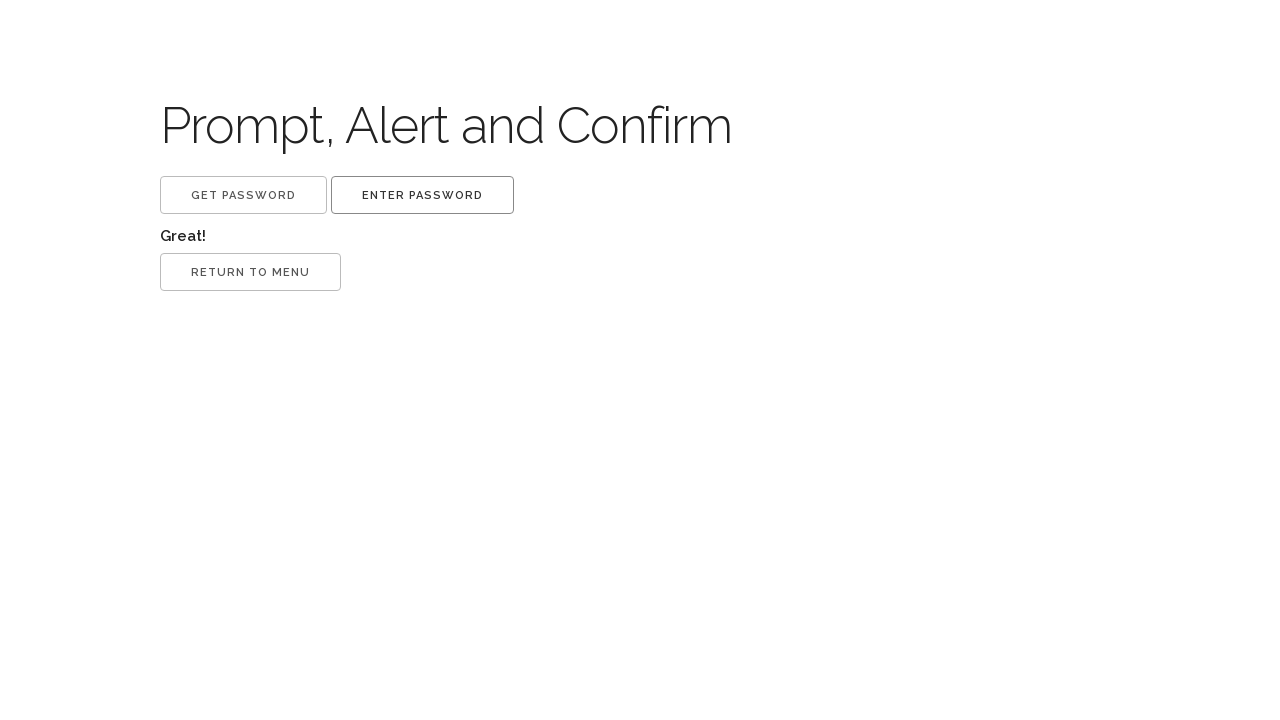

Clicked return button and accepted confirm dialog to return to menu at (250, 272) on button.return
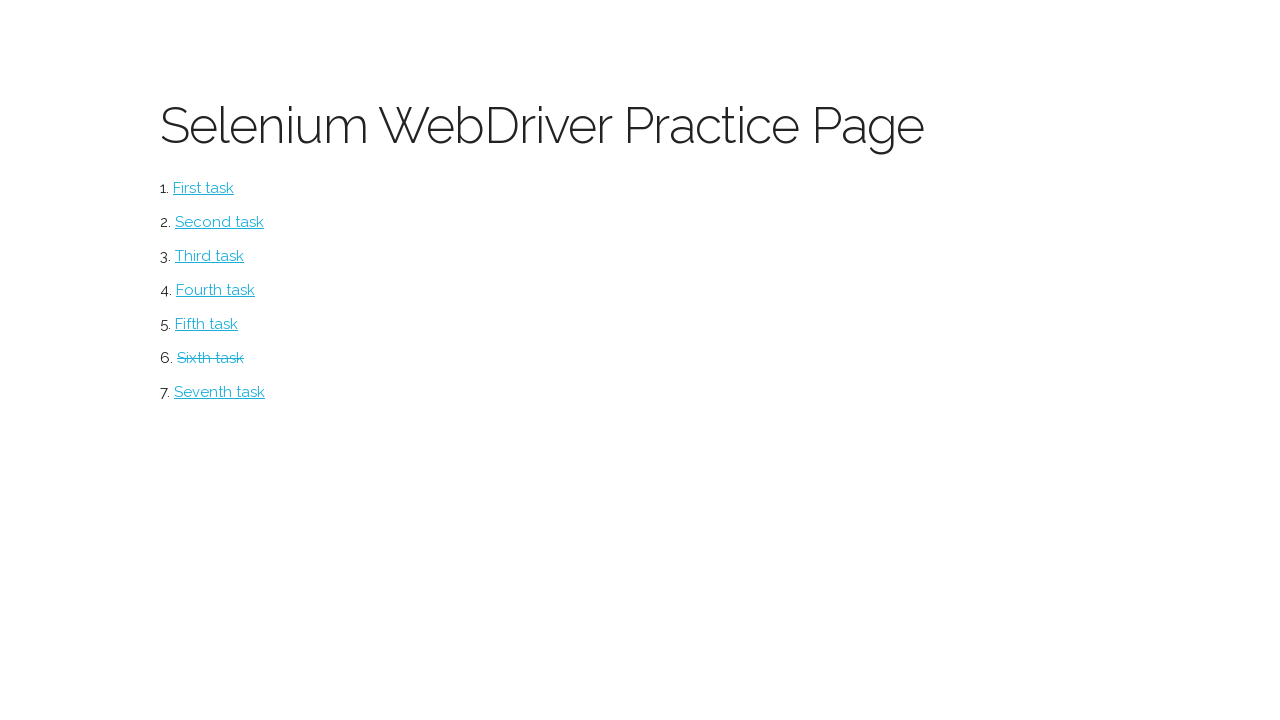

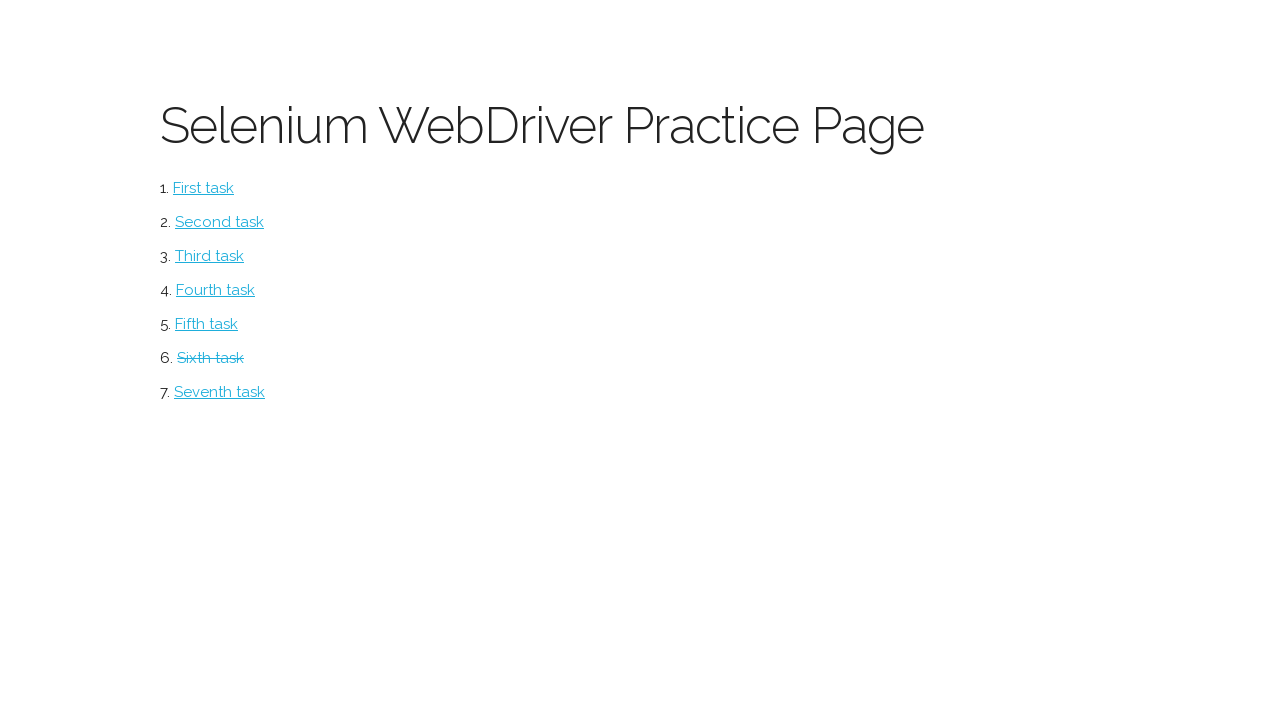